Tests popup window functionality by clicking a link that opens a popup window and then closing the parent window

Starting URL: http://omayo.blogspot.com/

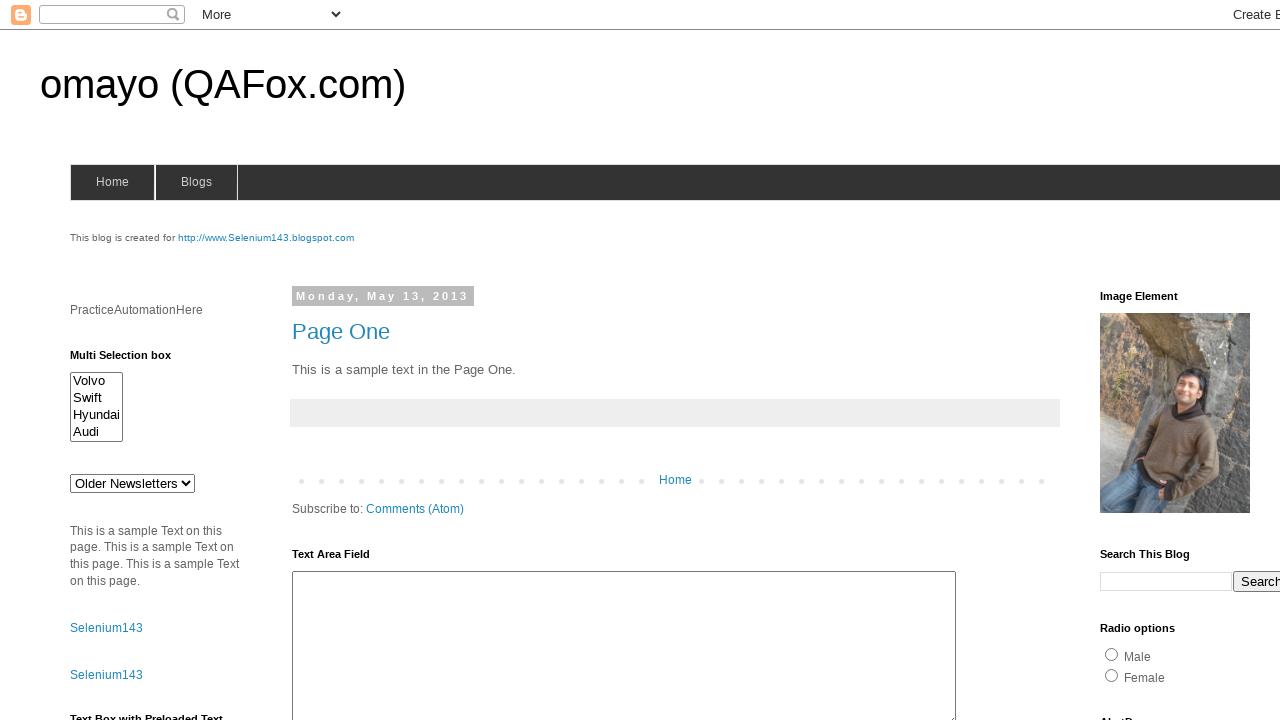

Clicked 'Open a popup window' link at (132, 360) on text=Open a popup window
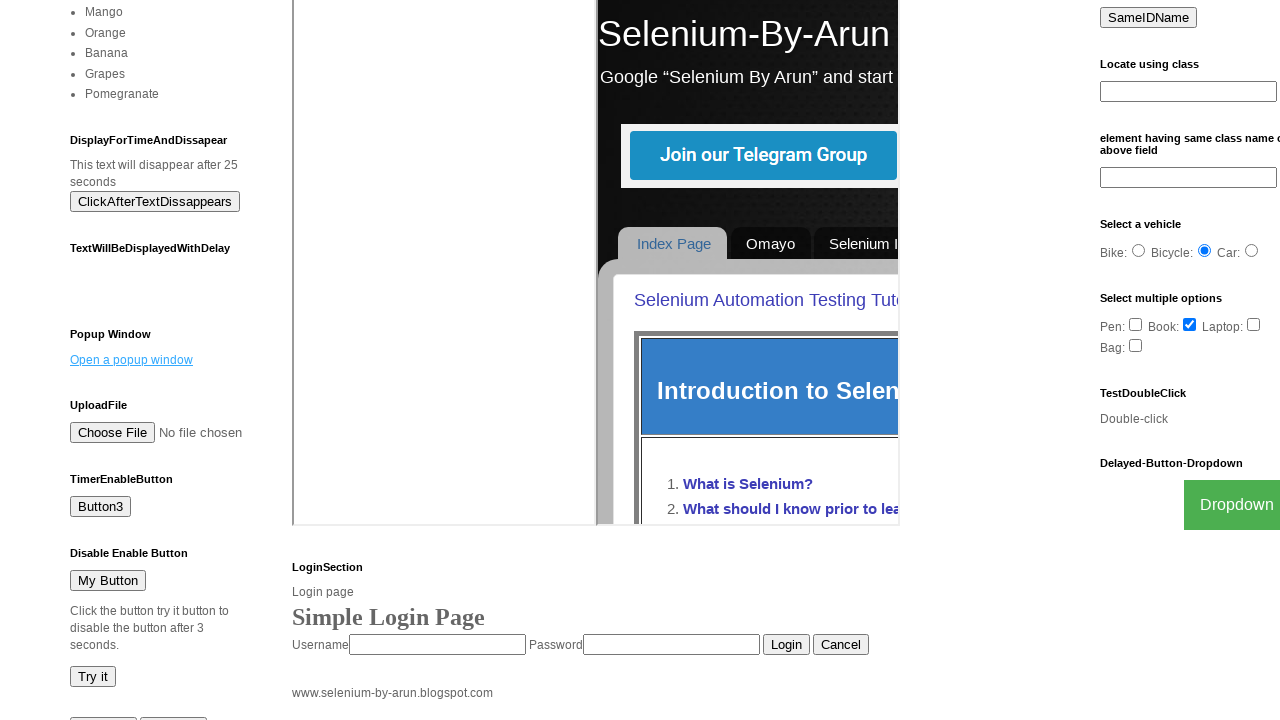

Waited 2 seconds for popup window to open
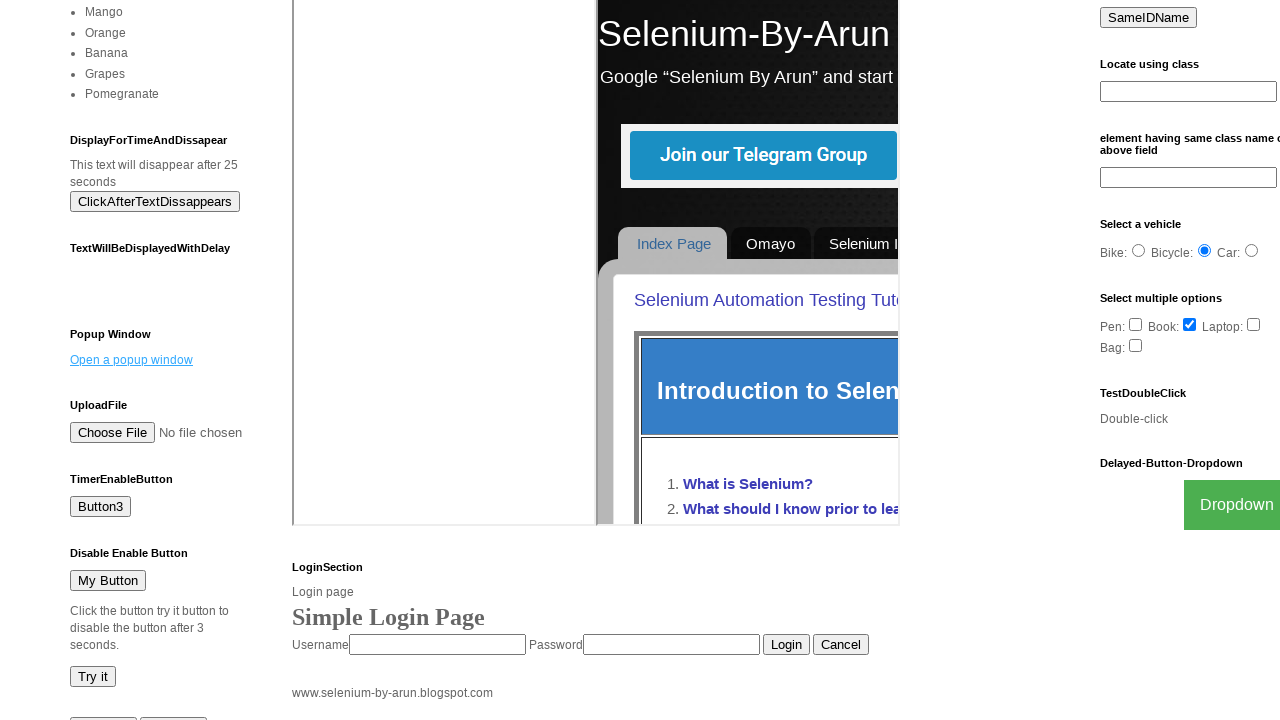

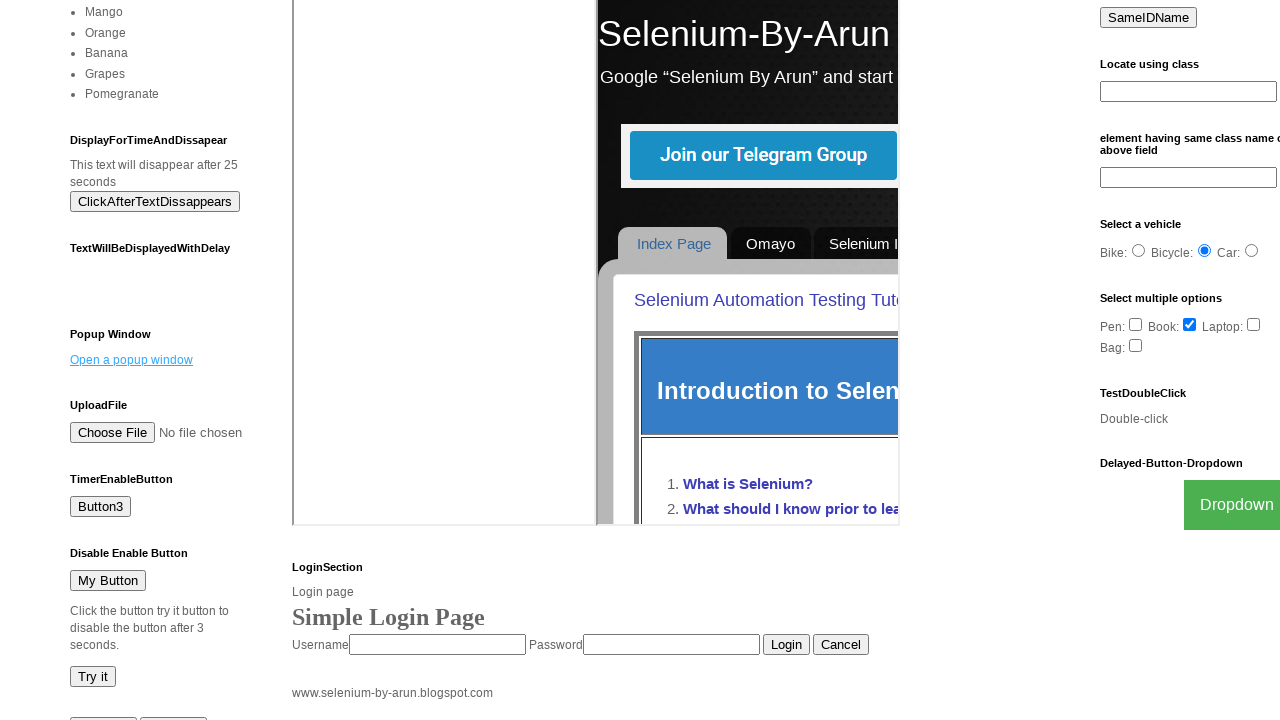